Tests various element finding strategies by locating elements using different selectors including tag name, ID, and class name across two different pages

Starting URL: https://www.selenium.dev/selenium/web/html5Page.html

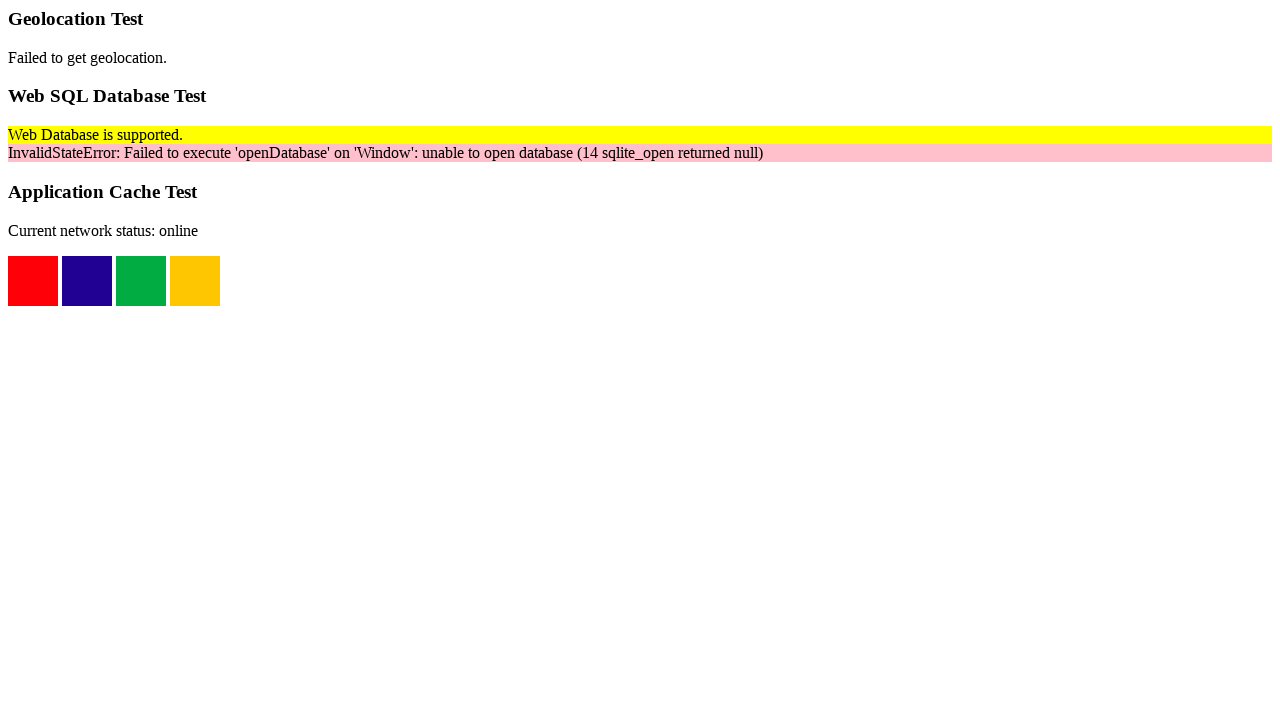

Located first img element on the page
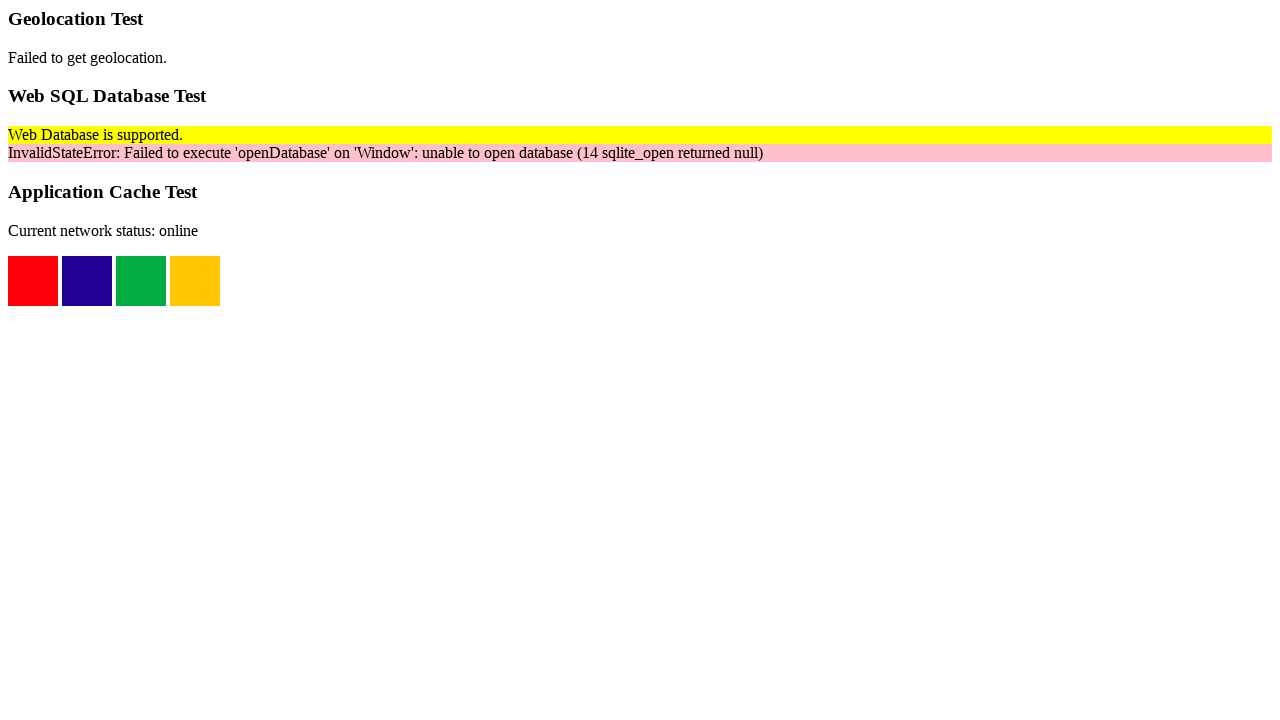

Waited for first img element to be ready
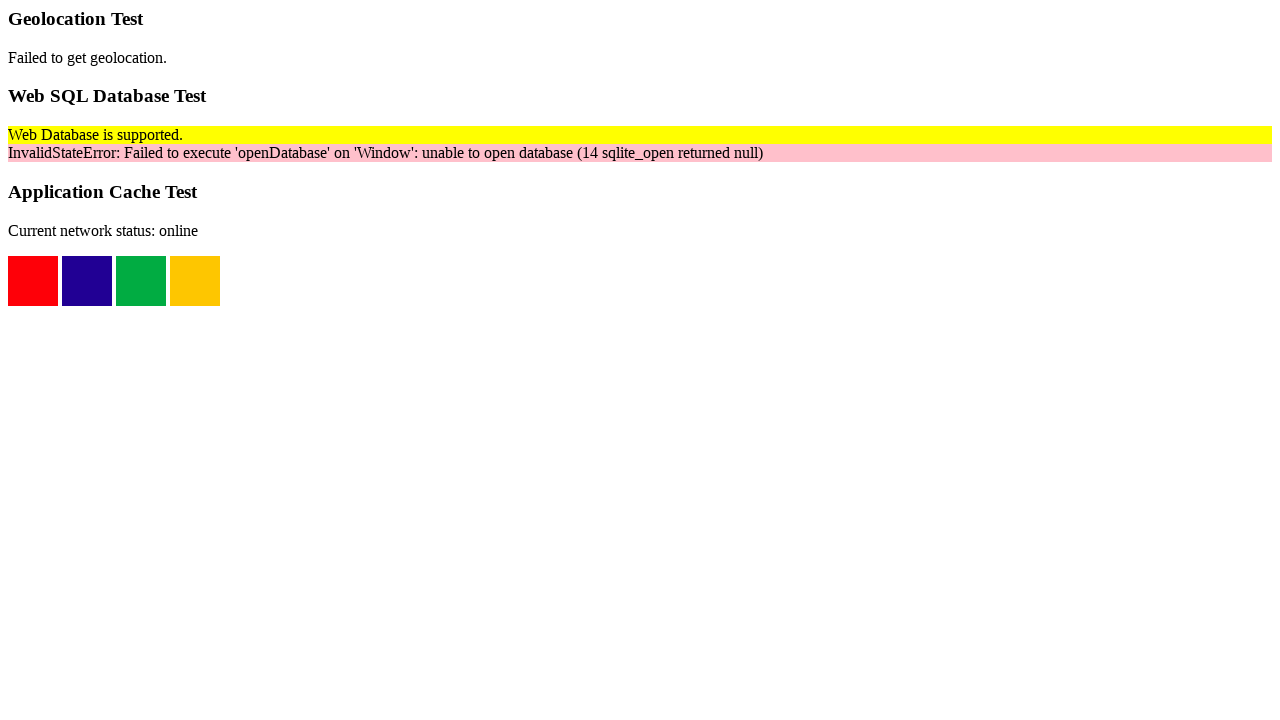

Located images section by ID
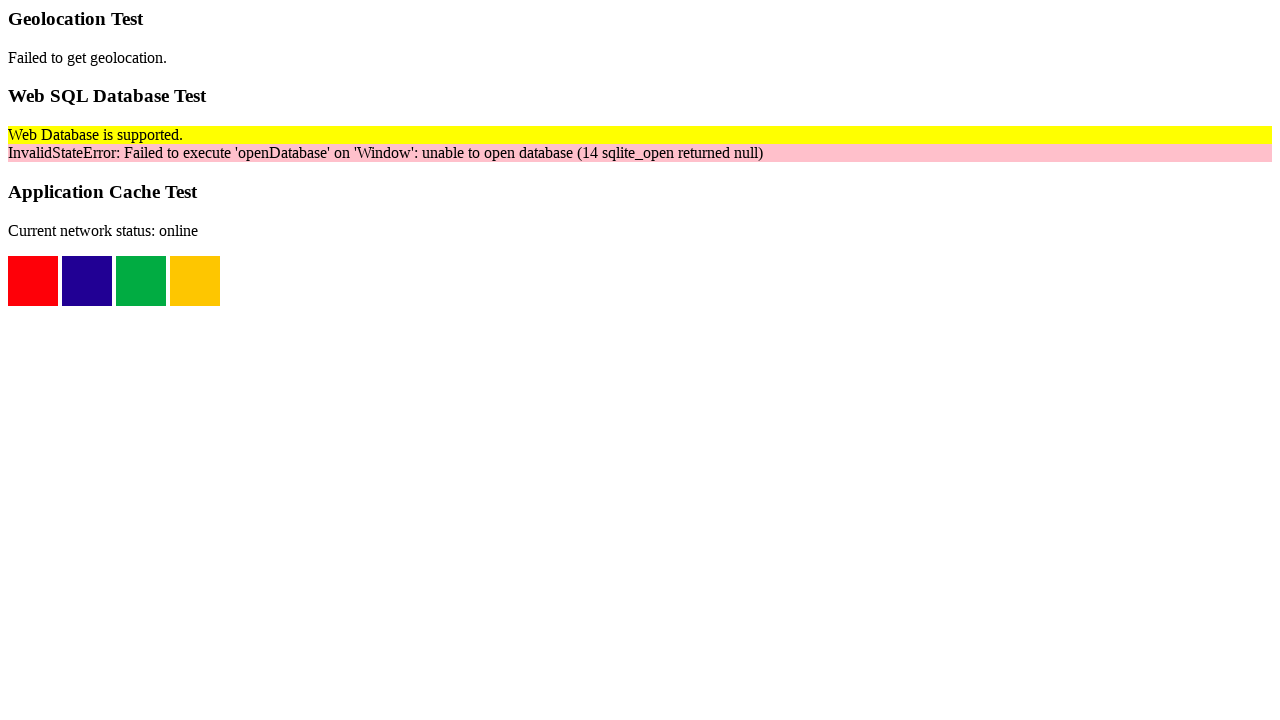

Located red element within images section
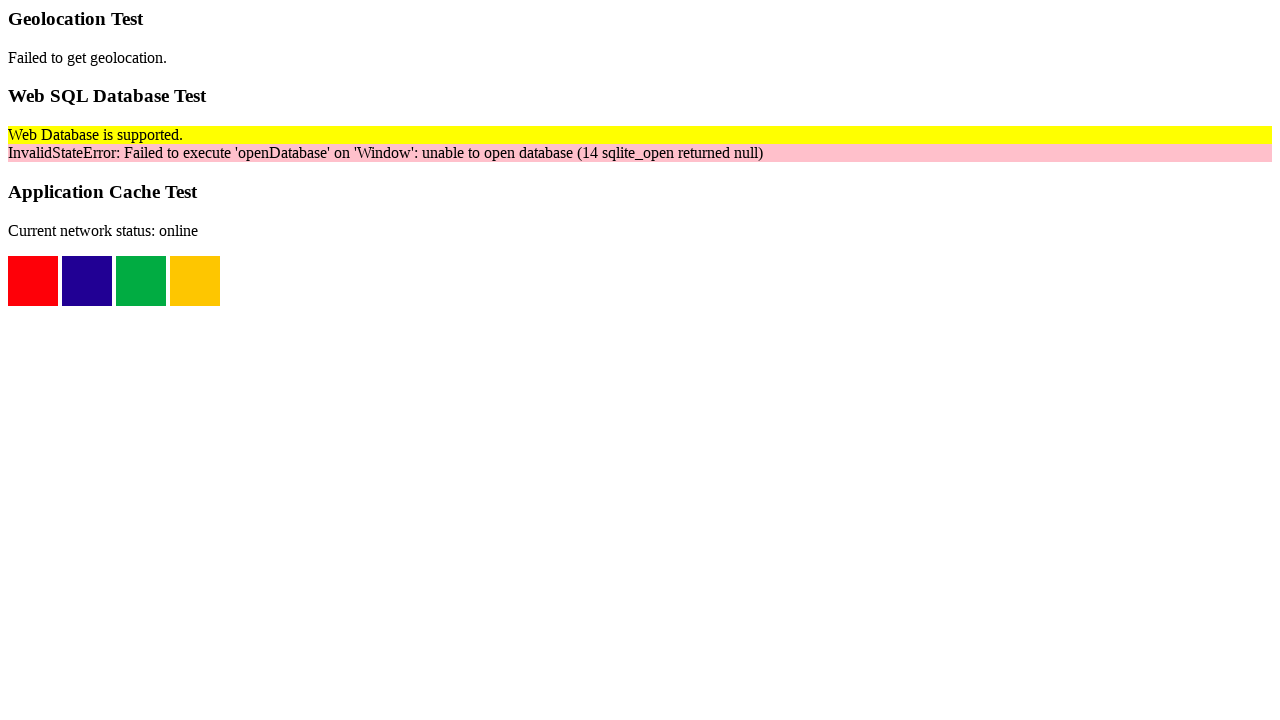

Waited for red element to be ready
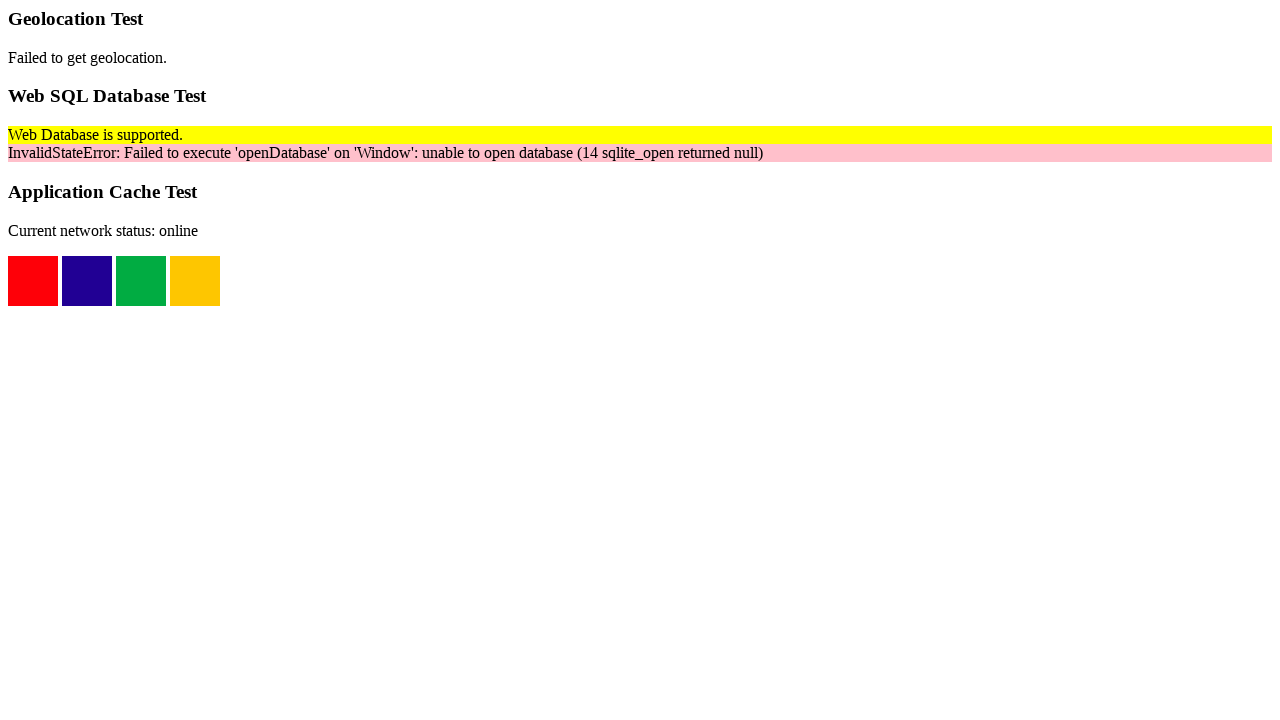

Navigated to web-form.html page
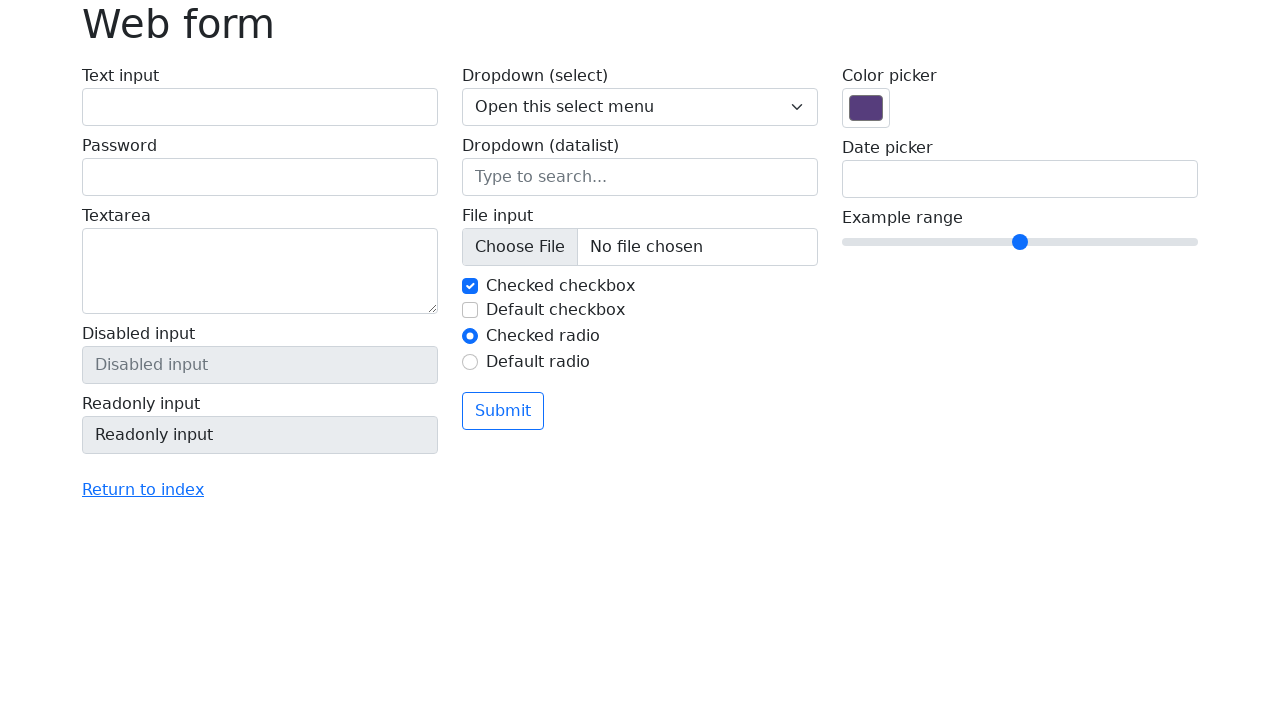

Located all form labels by class name
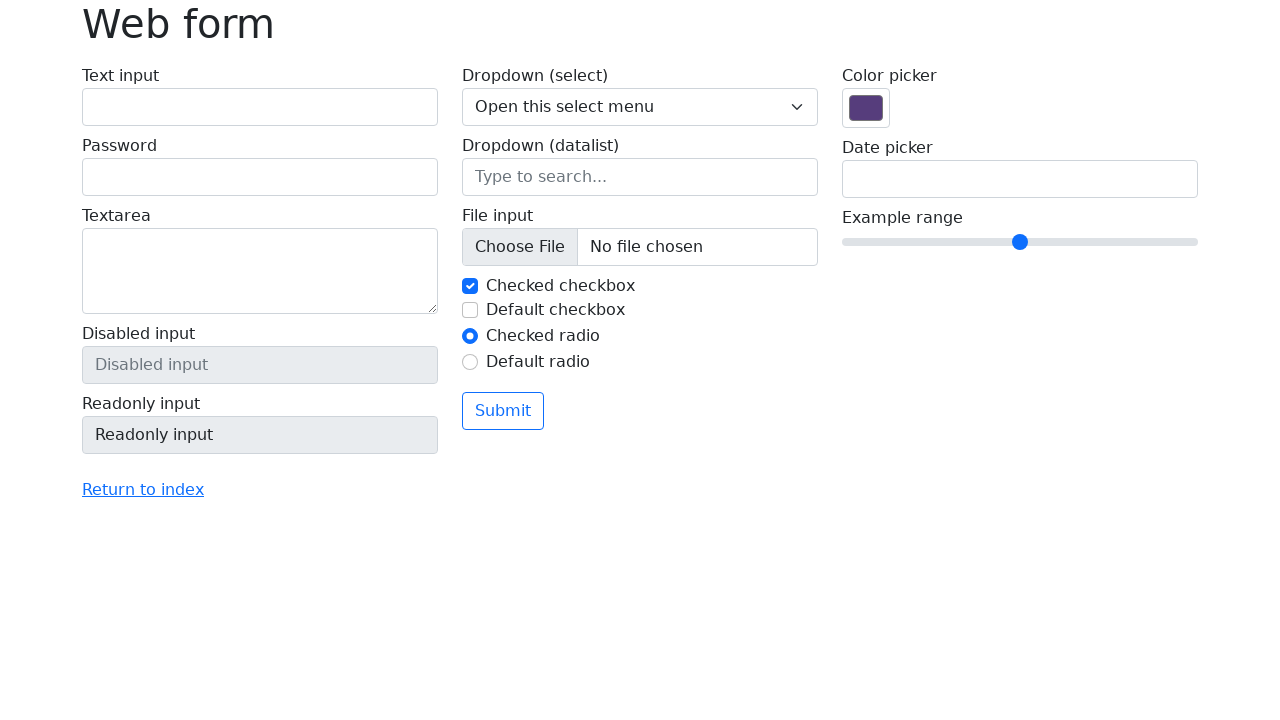

Waited for first form label to be ready
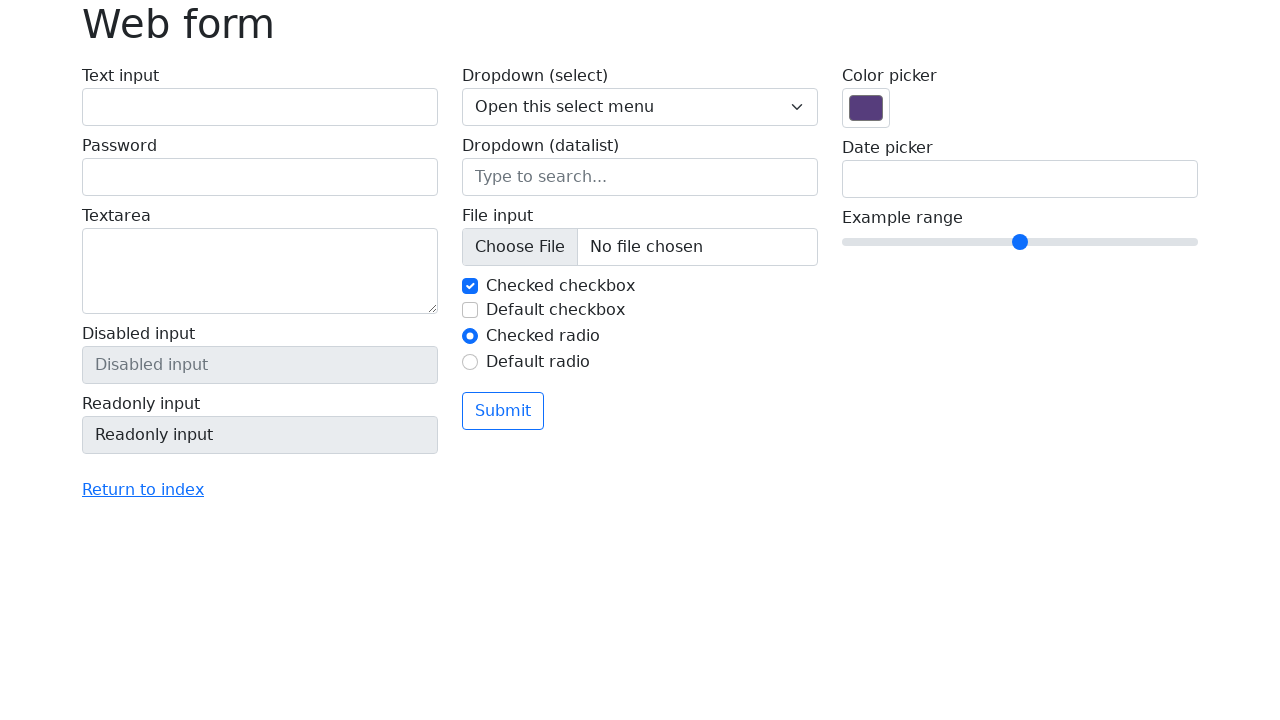

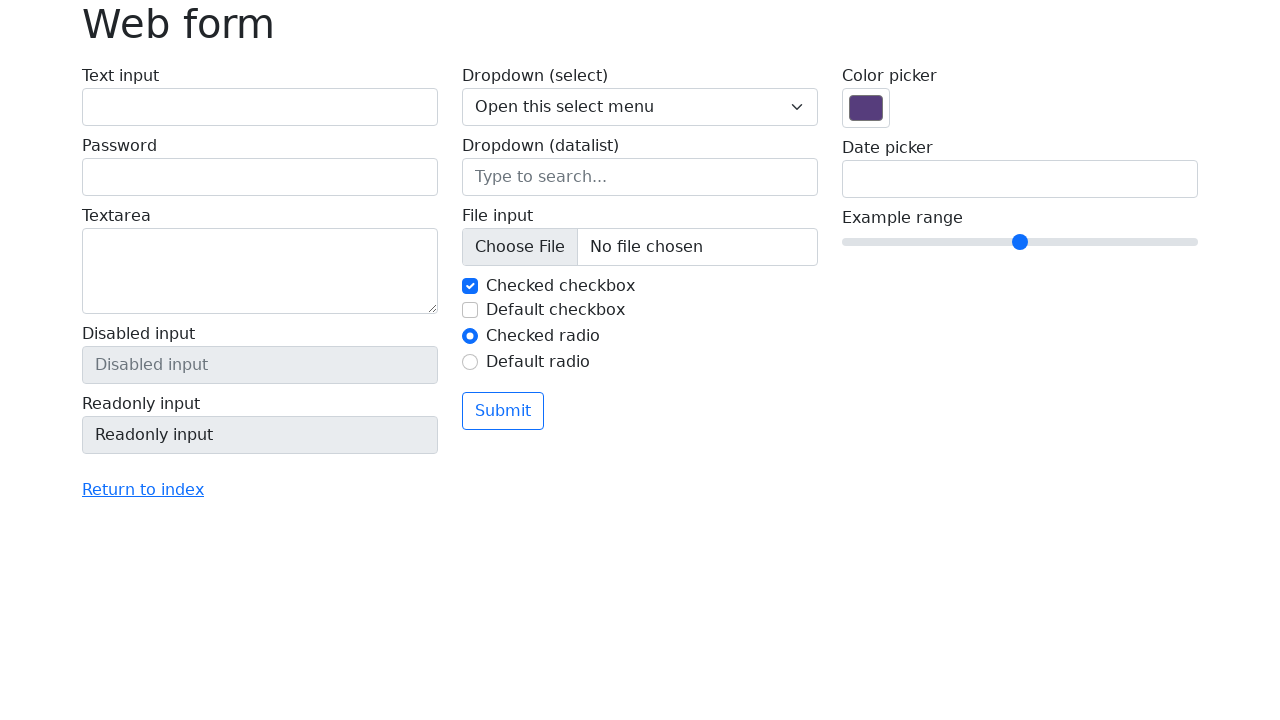